Navigates to the login practice page and verifies the page loads by checking the title.

Starting URL: https://rahulshettyacademy.com/loginpagePractise/

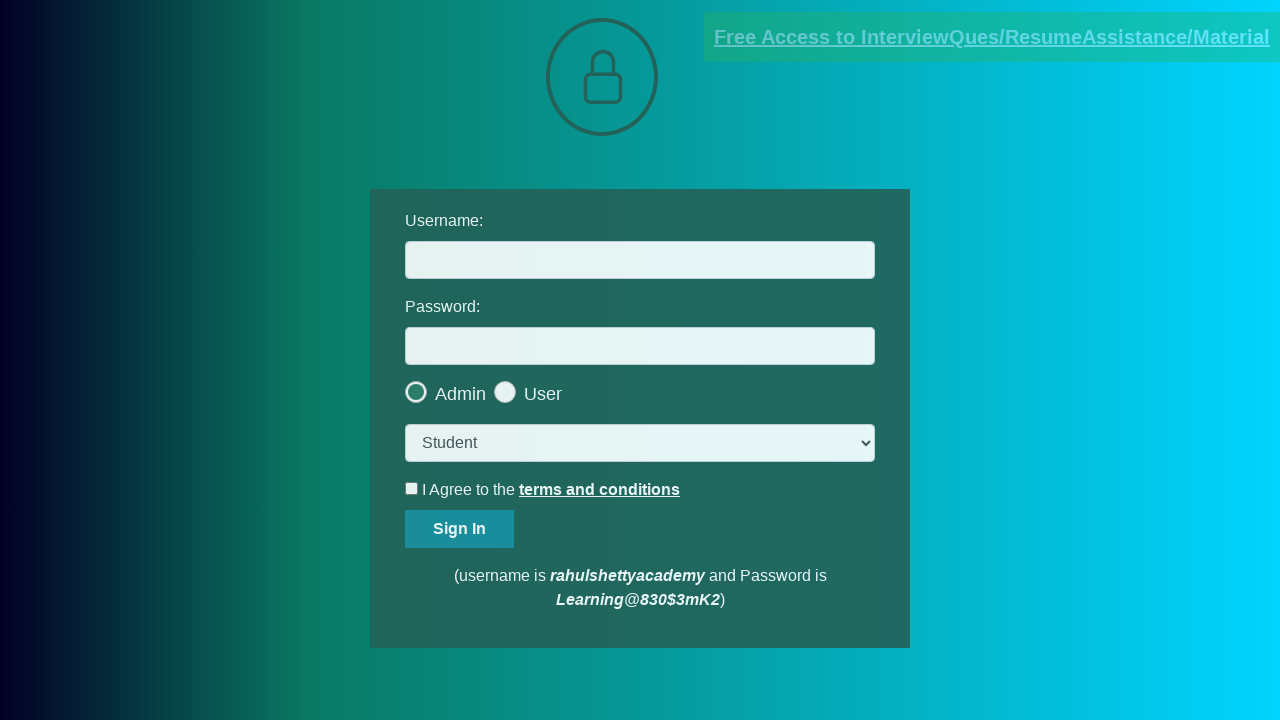

Waited for page to reach domcontentloaded state
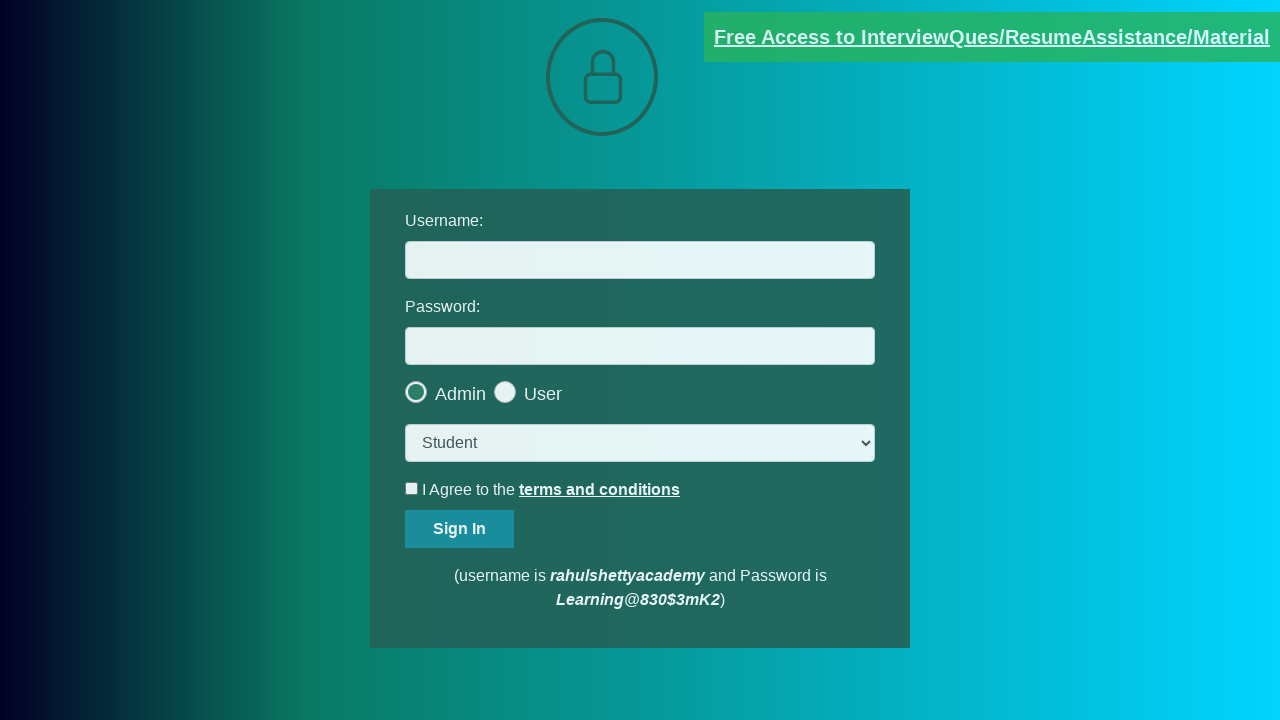

Retrieved page title
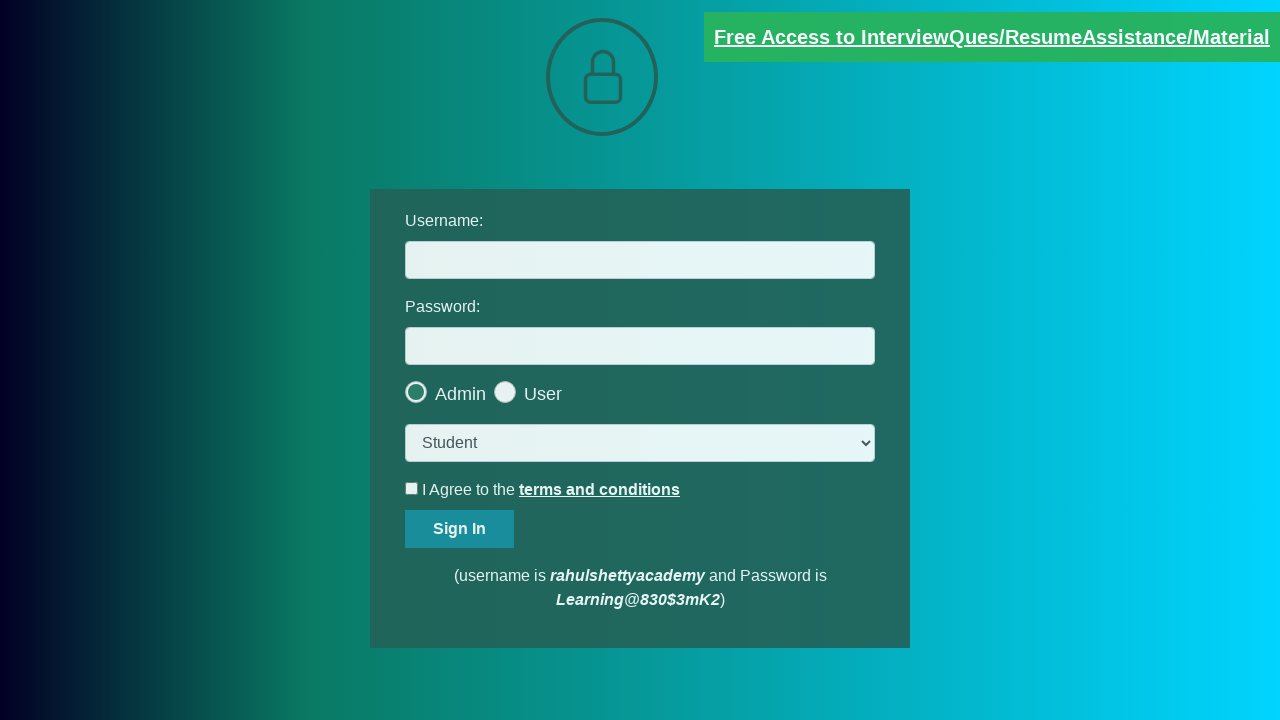

Verified page title is present and not empty
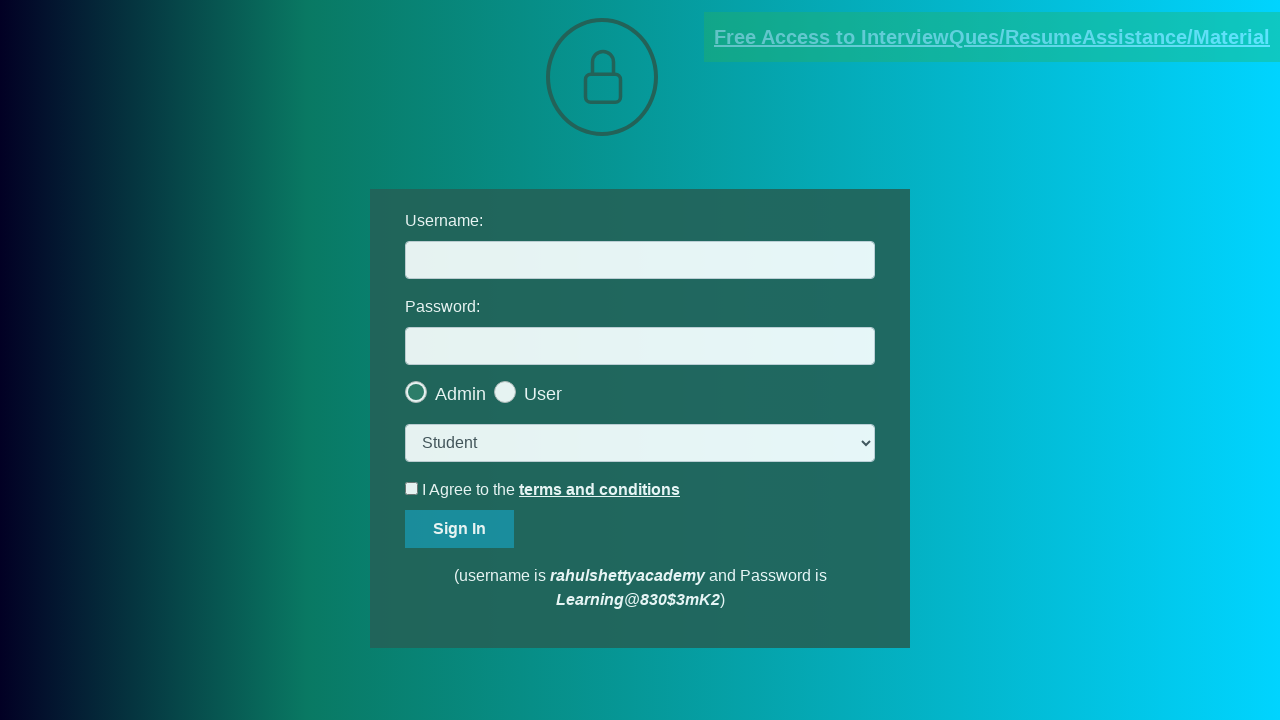

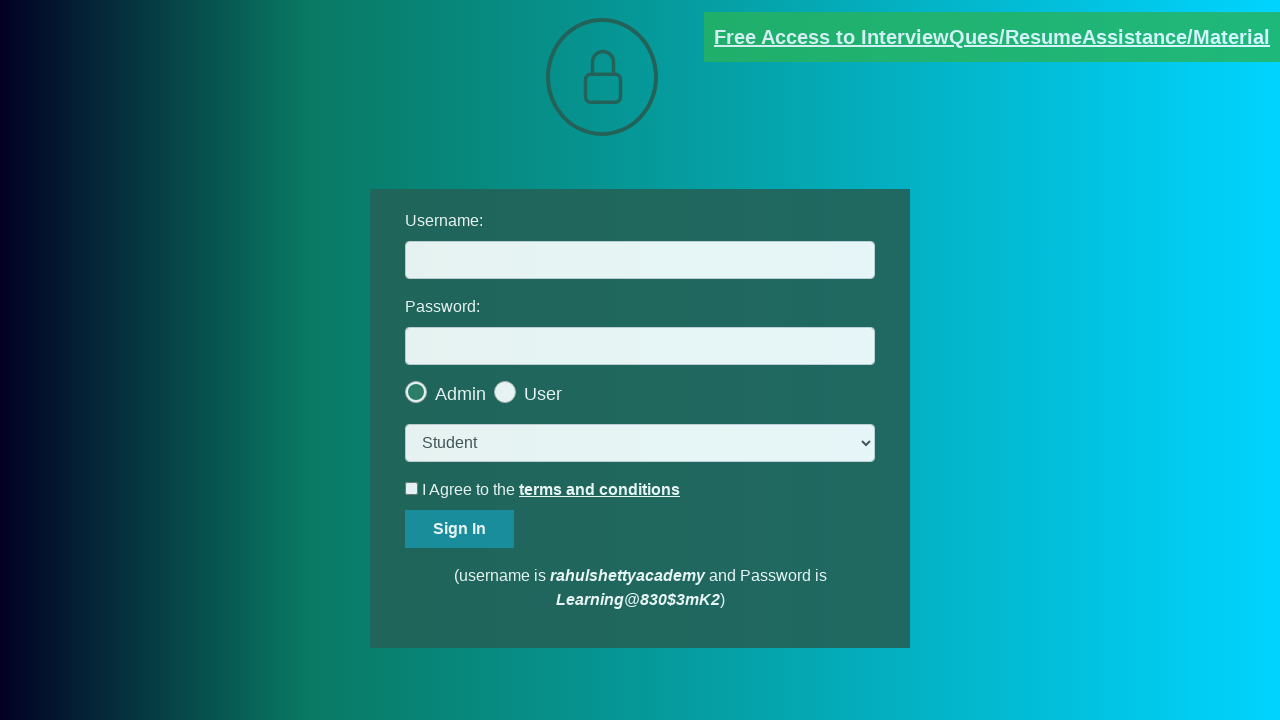